Tests different types of JavaScript alerts (simple, confirm, and prompt) by triggering them and interacting with the alert dialogs

Starting URL: http://uitestingplayground.com/alerts

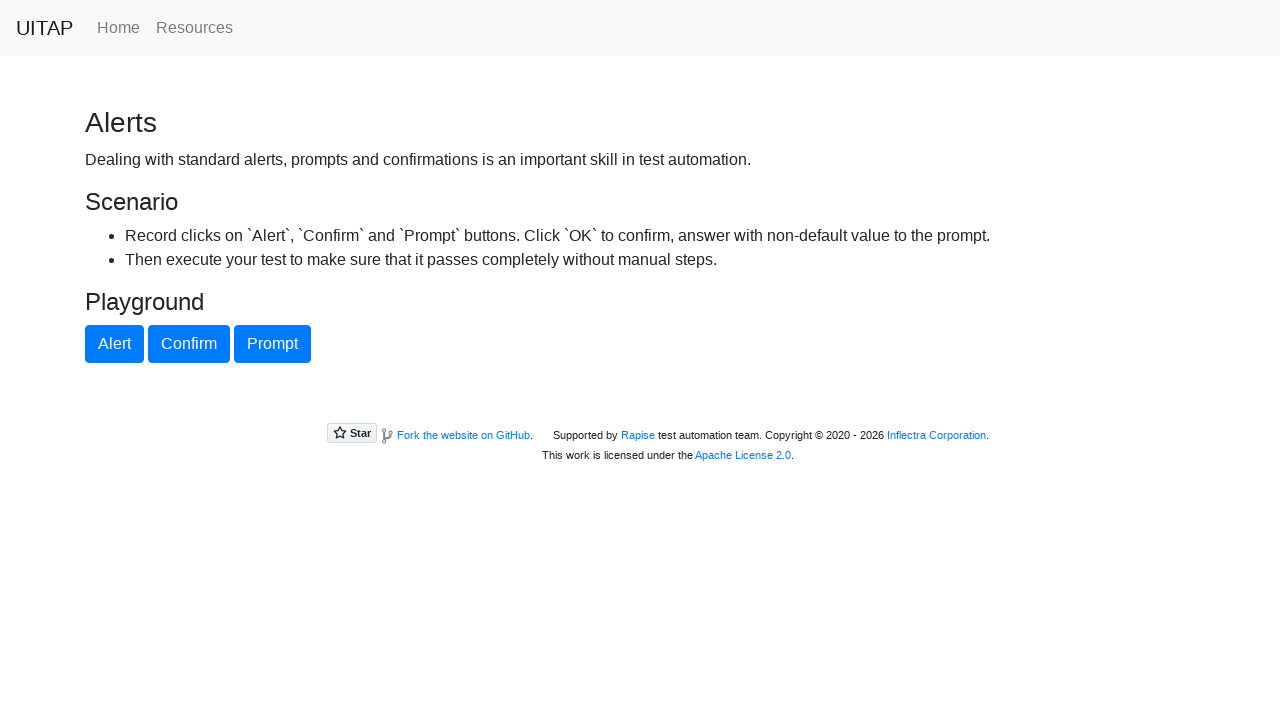

Clicked simple alert button at (114, 344) on xpath=//button[starts-with(@id,'alertButton')]
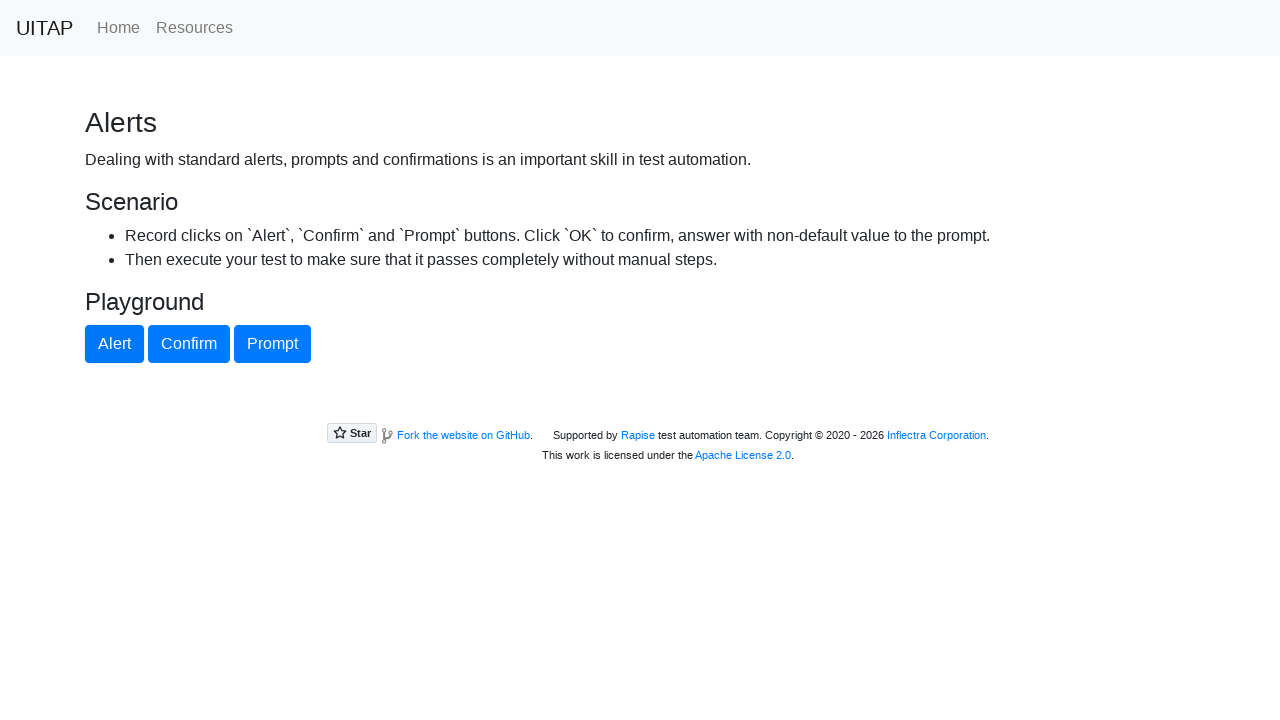

Set up handler to accept simple alert dialog
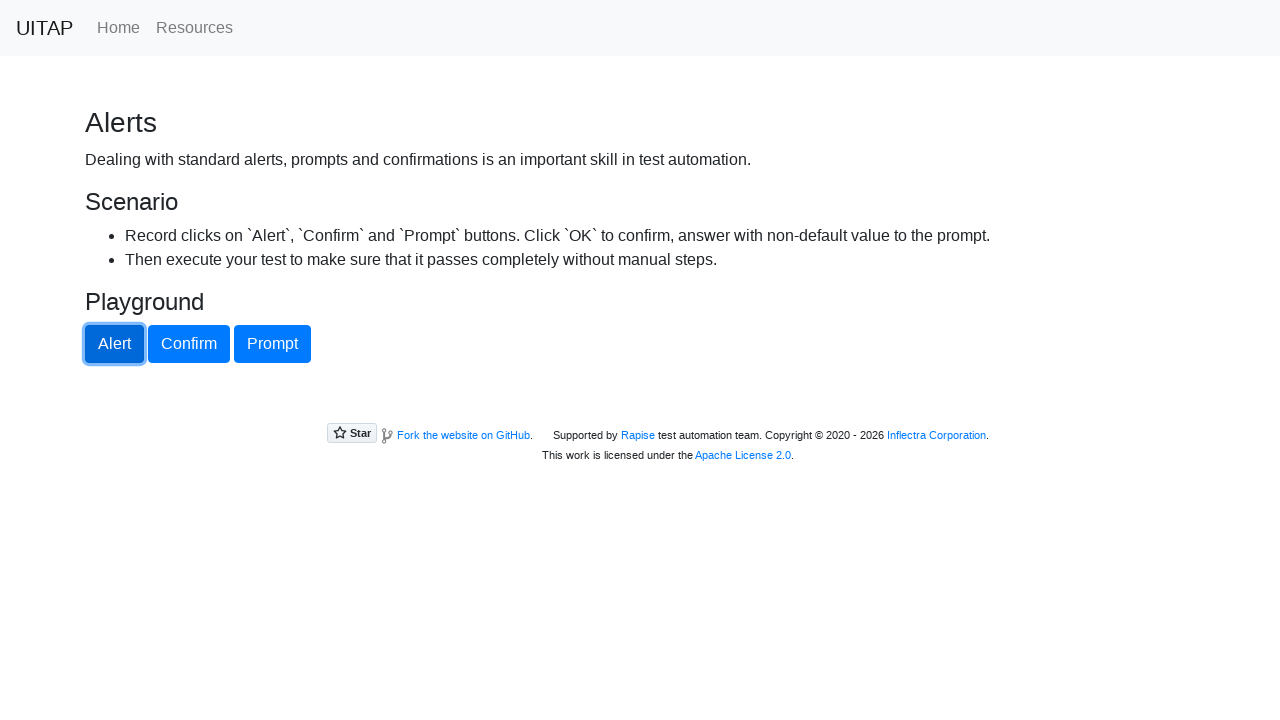

Clicked confirm alert button at (189, 344) on xpath=//button[starts-with(@id,'confirmButton')]
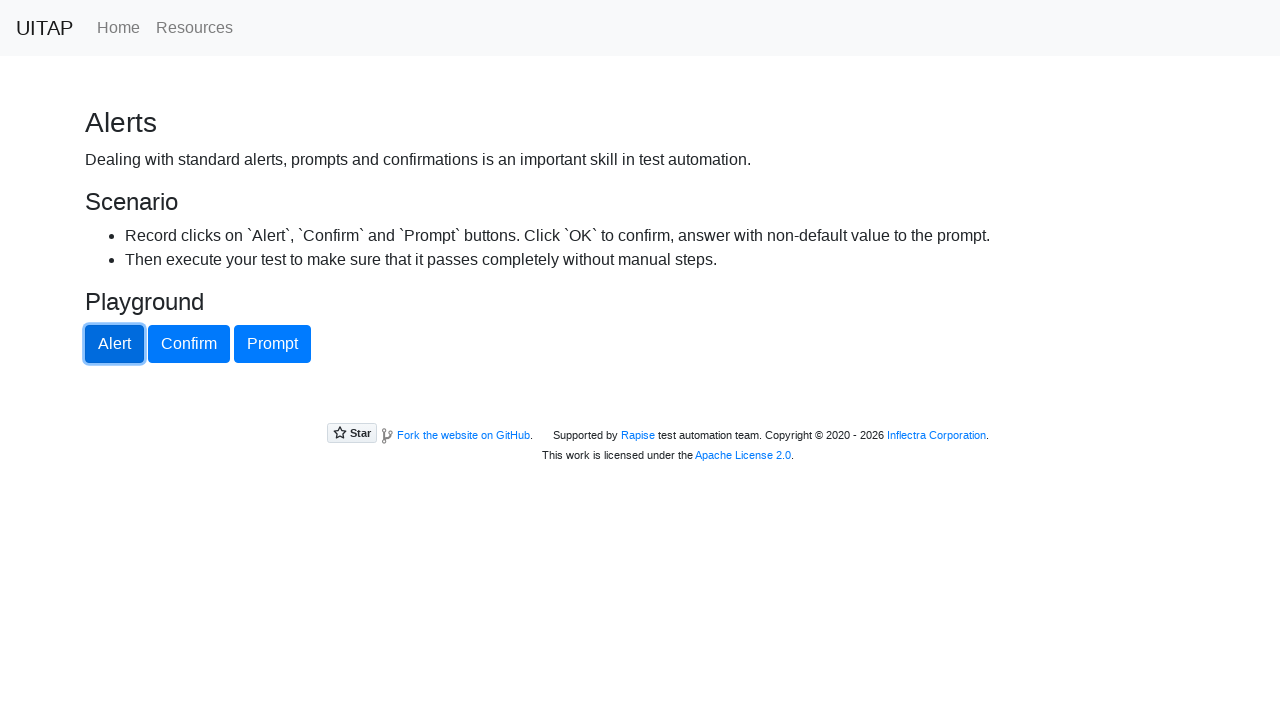

Set up handler to accept first confirm dialog
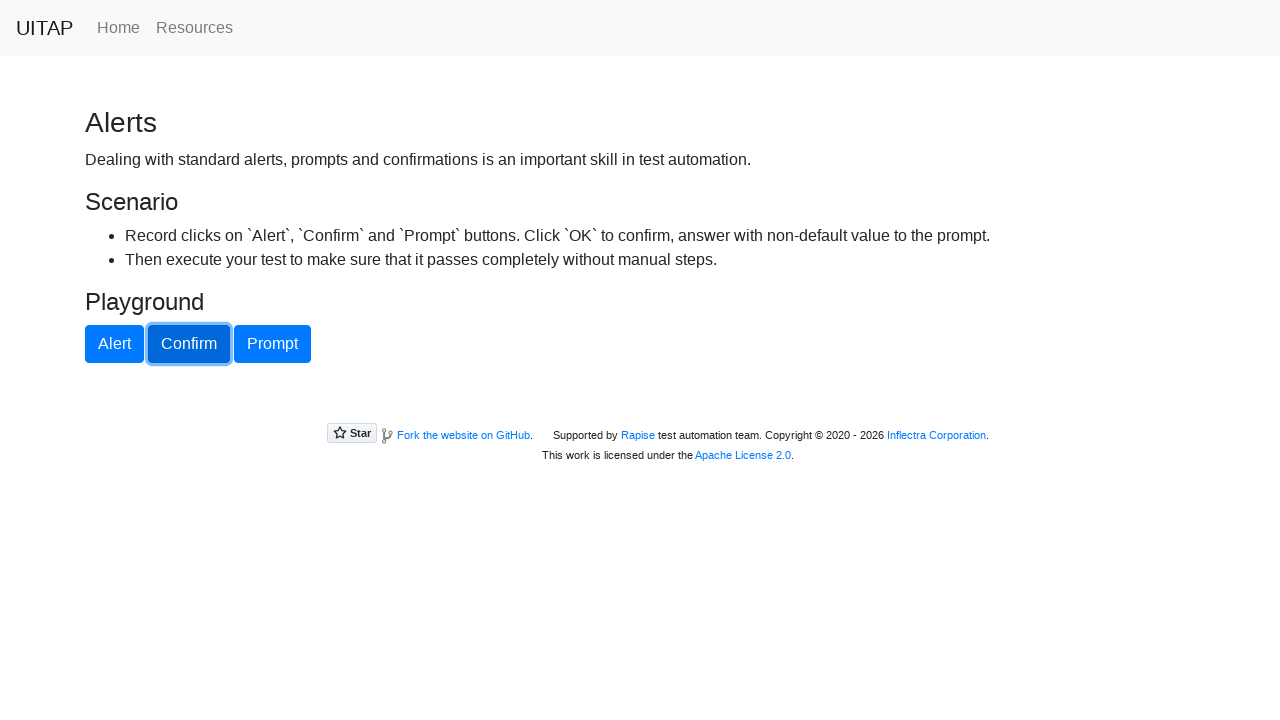

Waited 5 seconds for second confirm dialog to appear
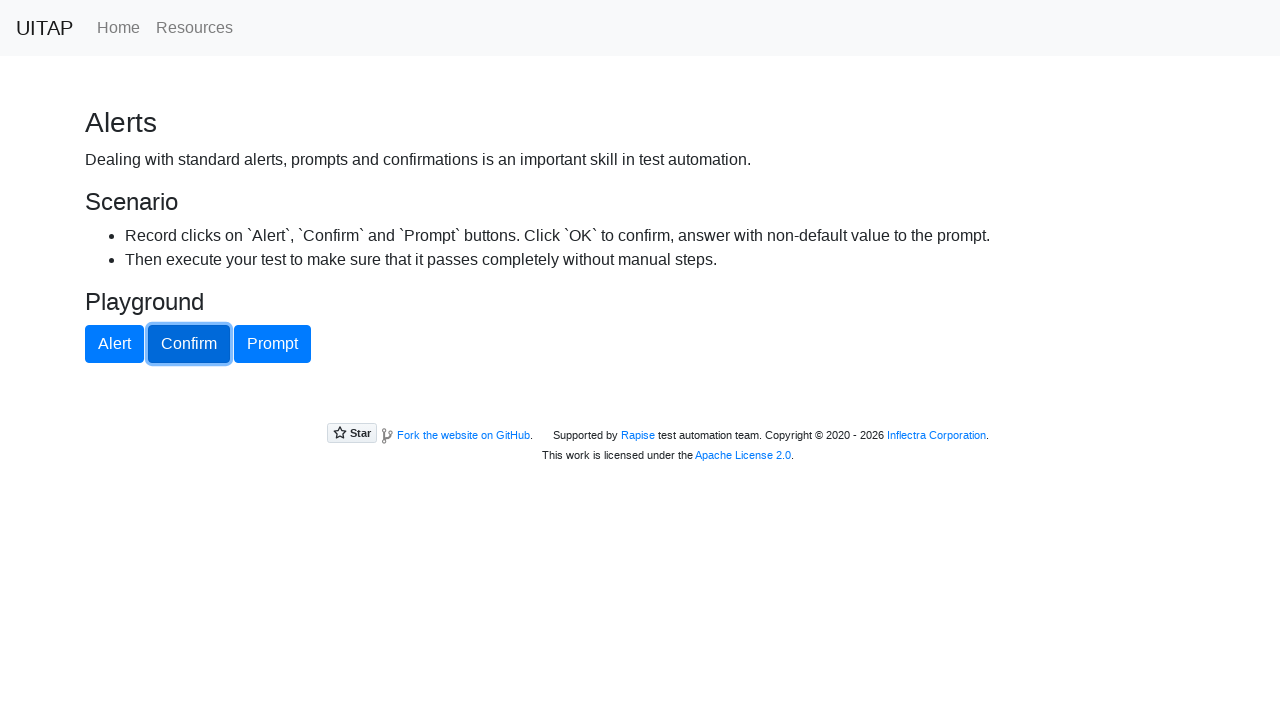

Set up handler to accept second confirm dialog
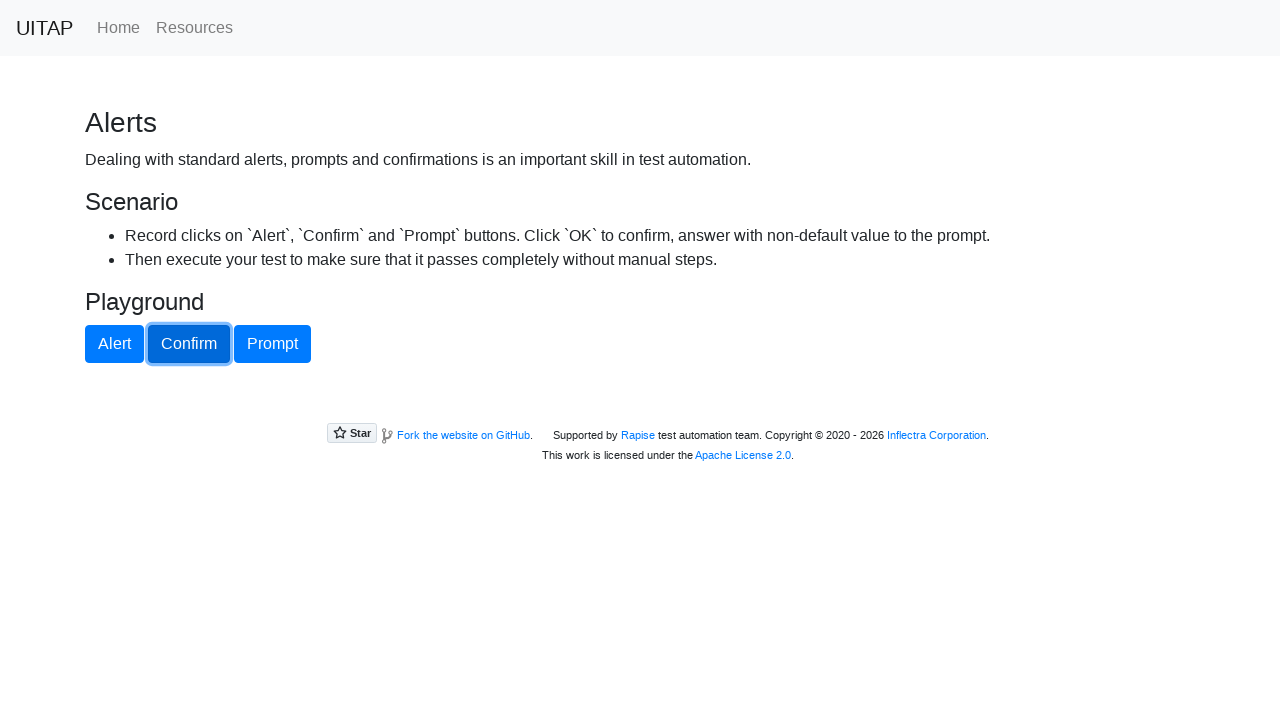

Clicked prompt alert button at (272, 344) on xpath=//button[starts-with(@id,'promptButton')]
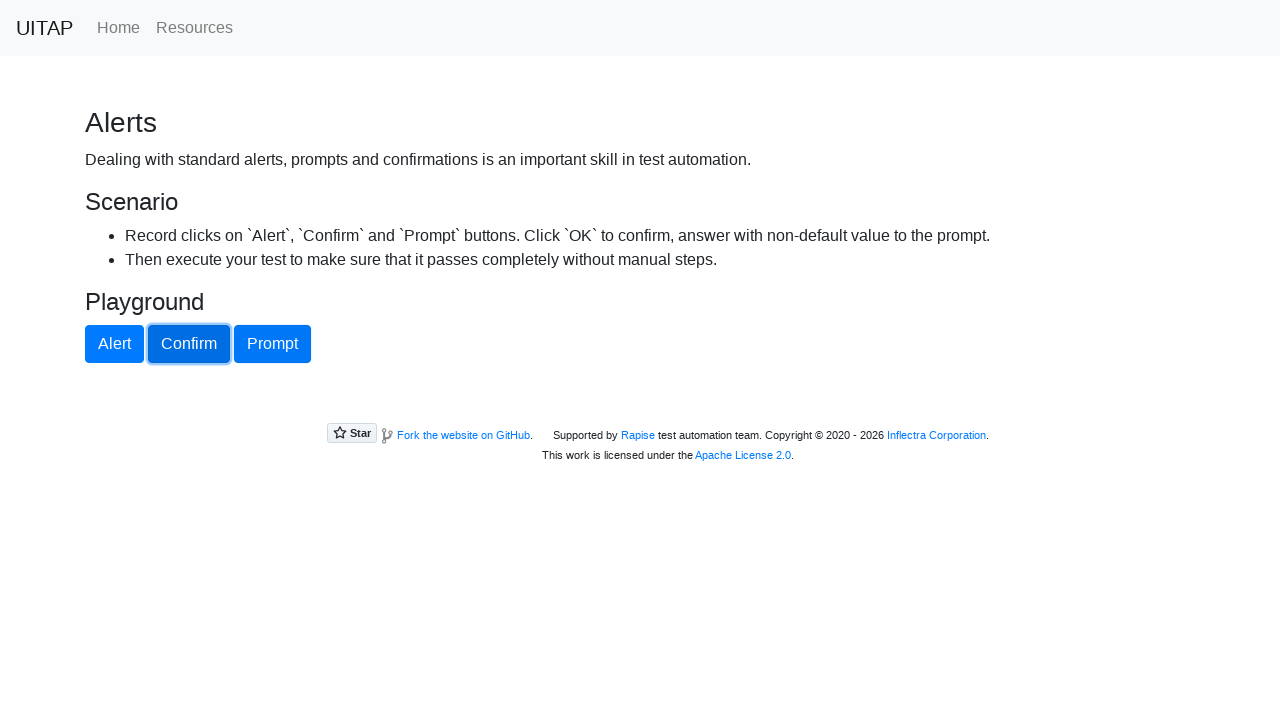

Set up handler to accept prompt dialog with text 'Hi Kumara How are you?'
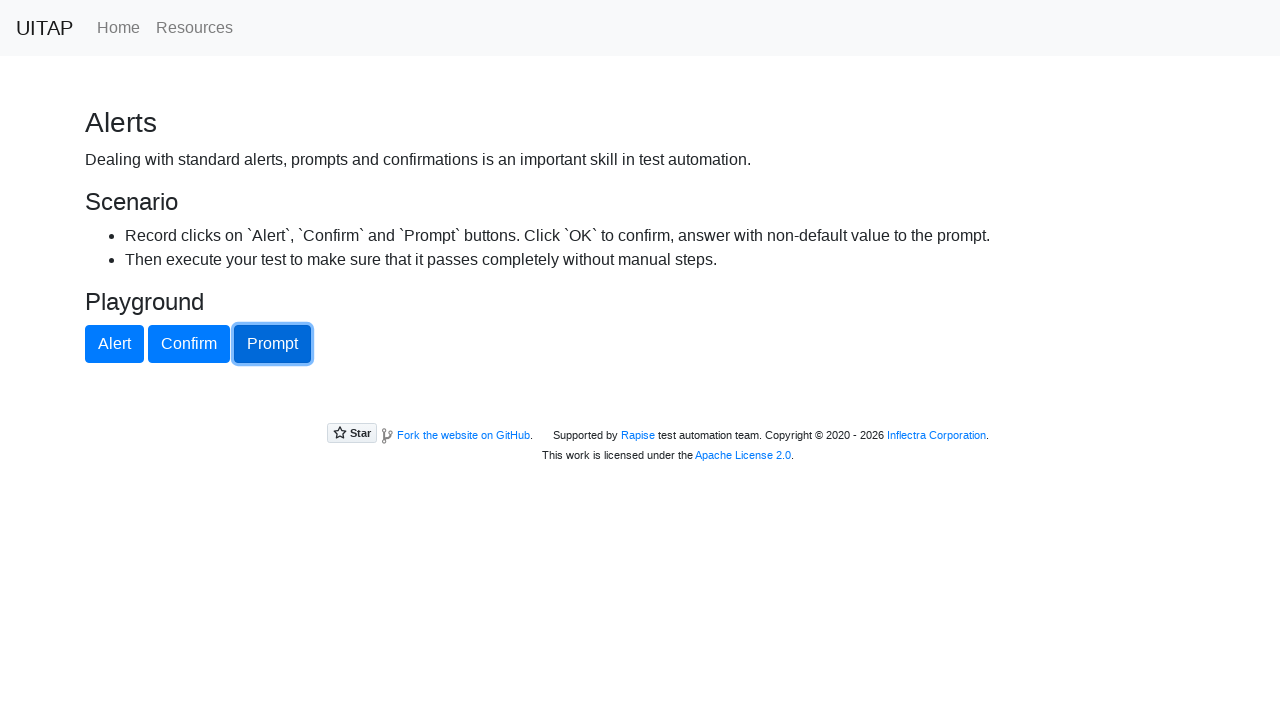

Waited 5 seconds for second prompt dialog to appear
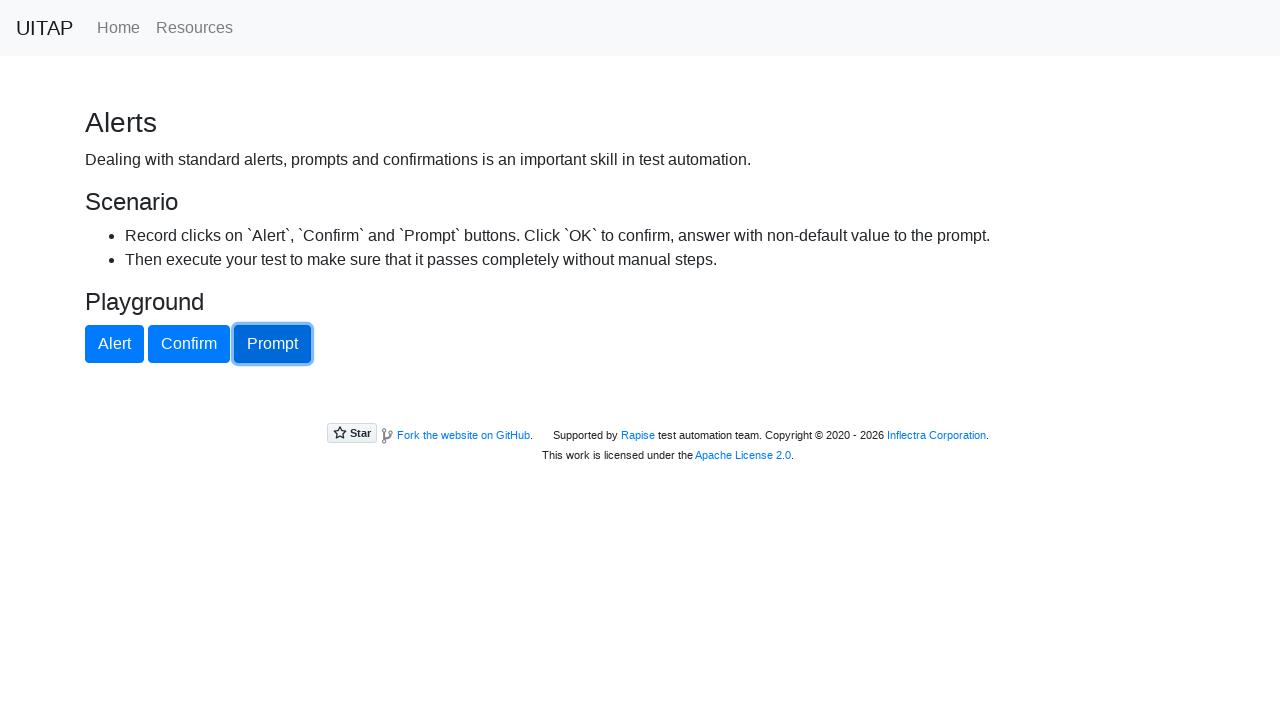

Set up handler to accept second prompt dialog
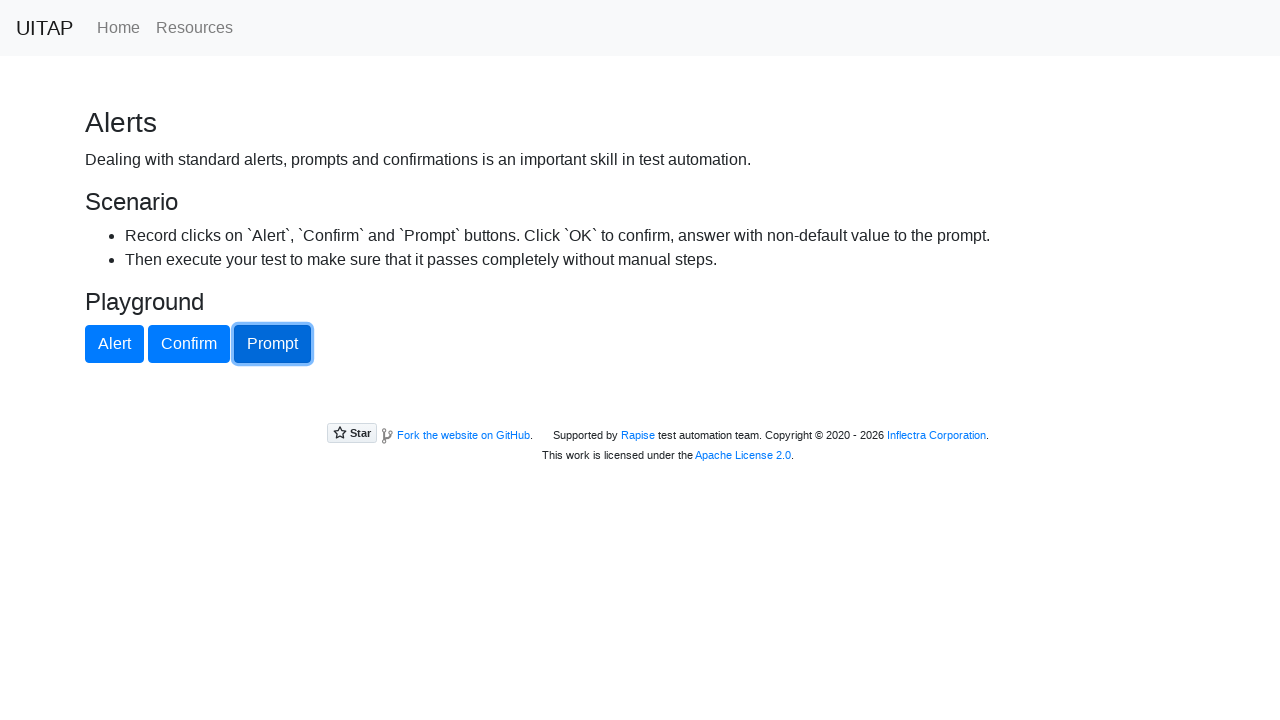

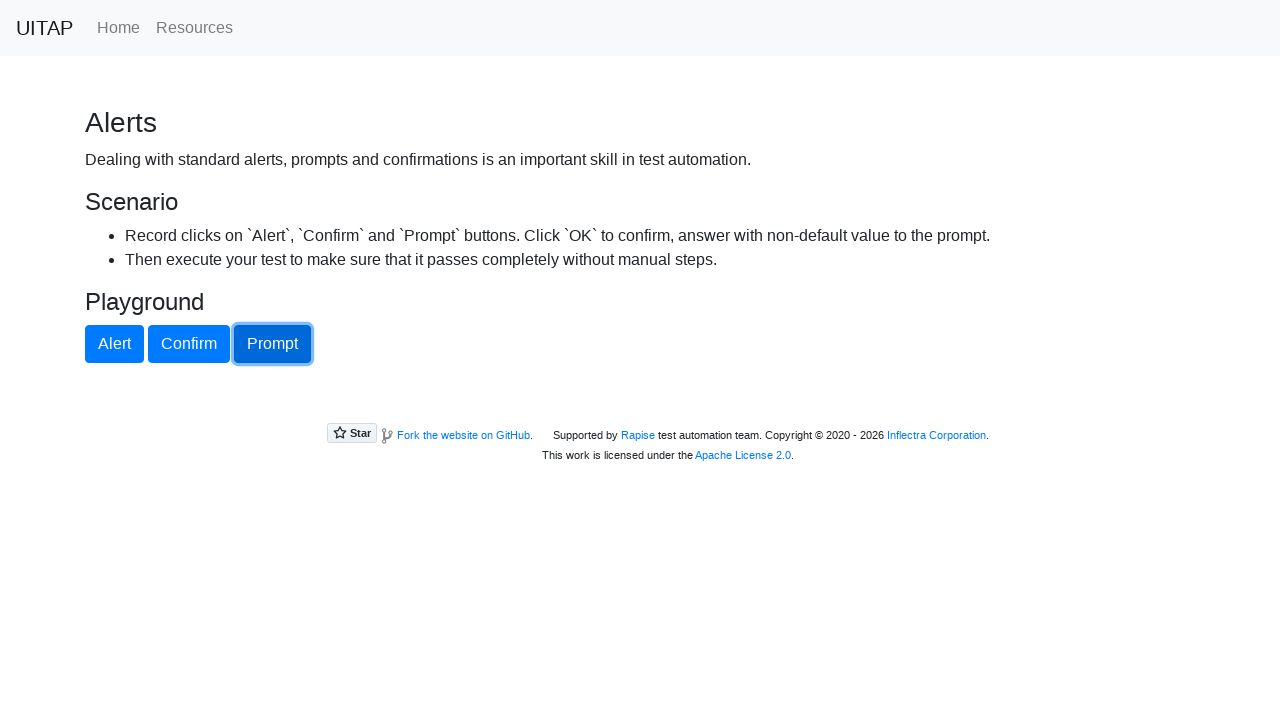